Tests adding and removing elements dynamically by clicking add/delete buttons and verifying element counts

Starting URL: https://the-internet.herokuapp.com/add_remove_elements/

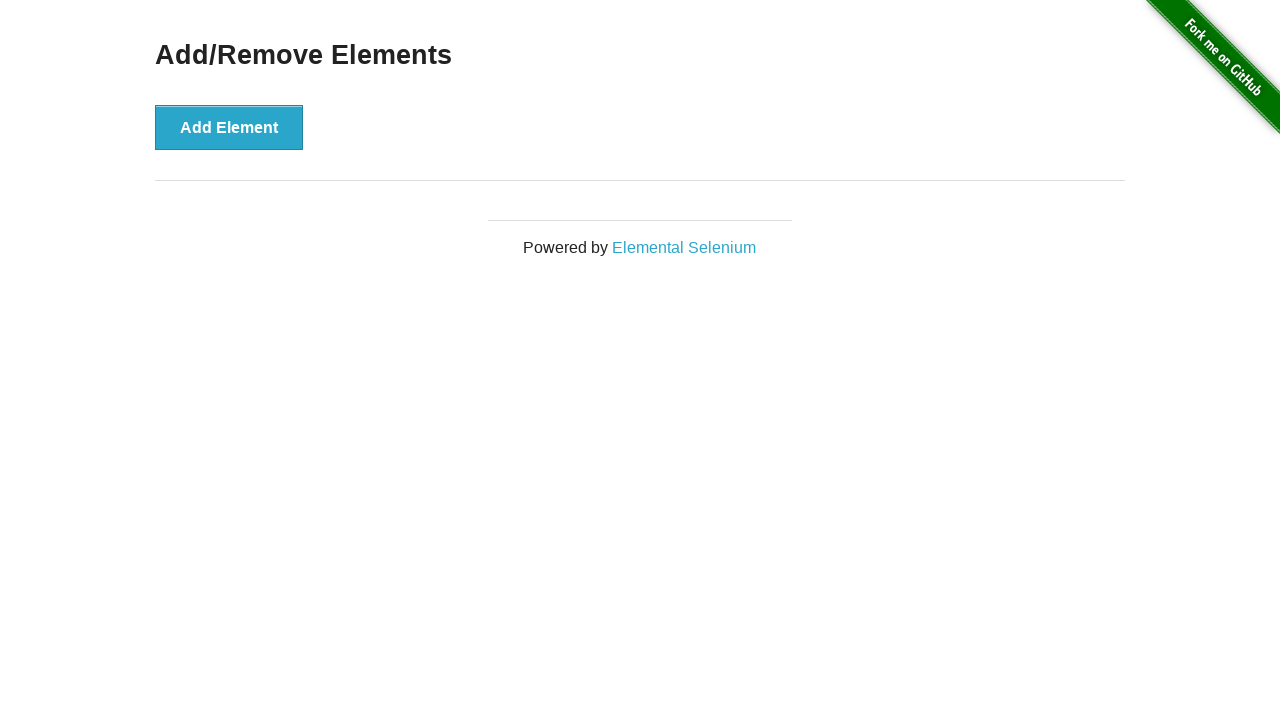

Navigated to Add/Remove Elements page
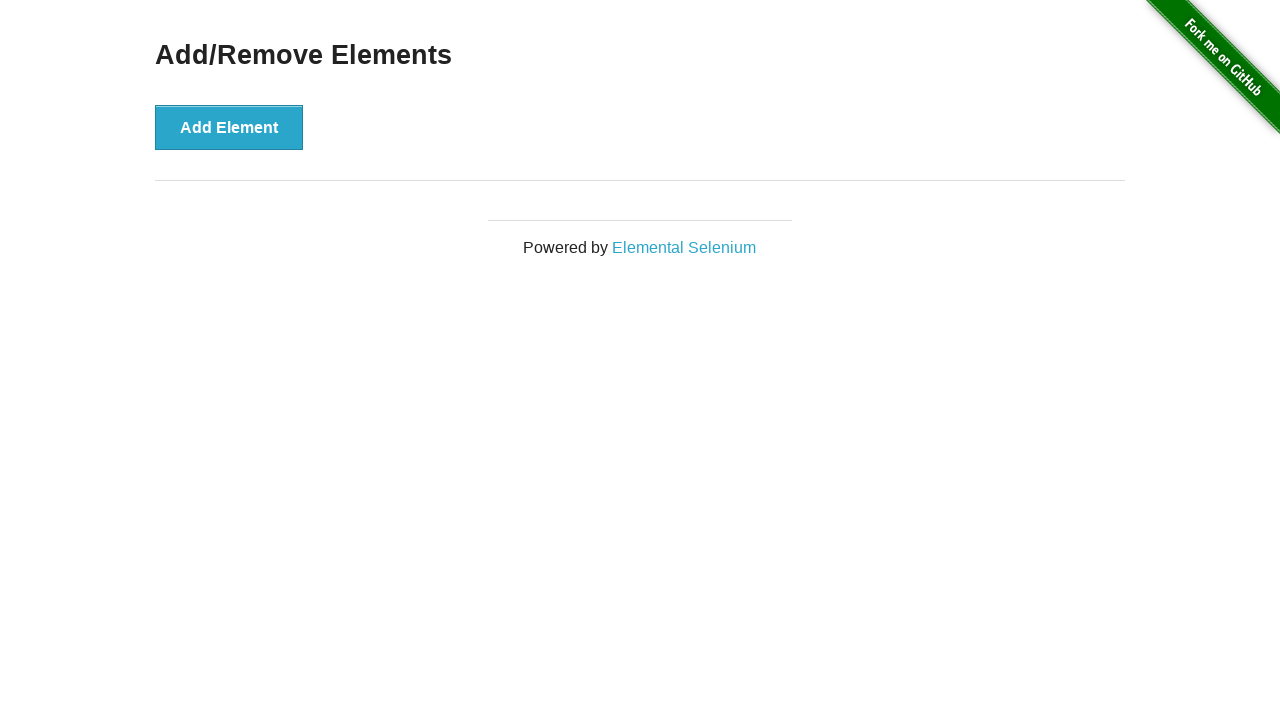

Clicked 'Add Element' button for the first time at (229, 127) on [onclick="addElement()"]
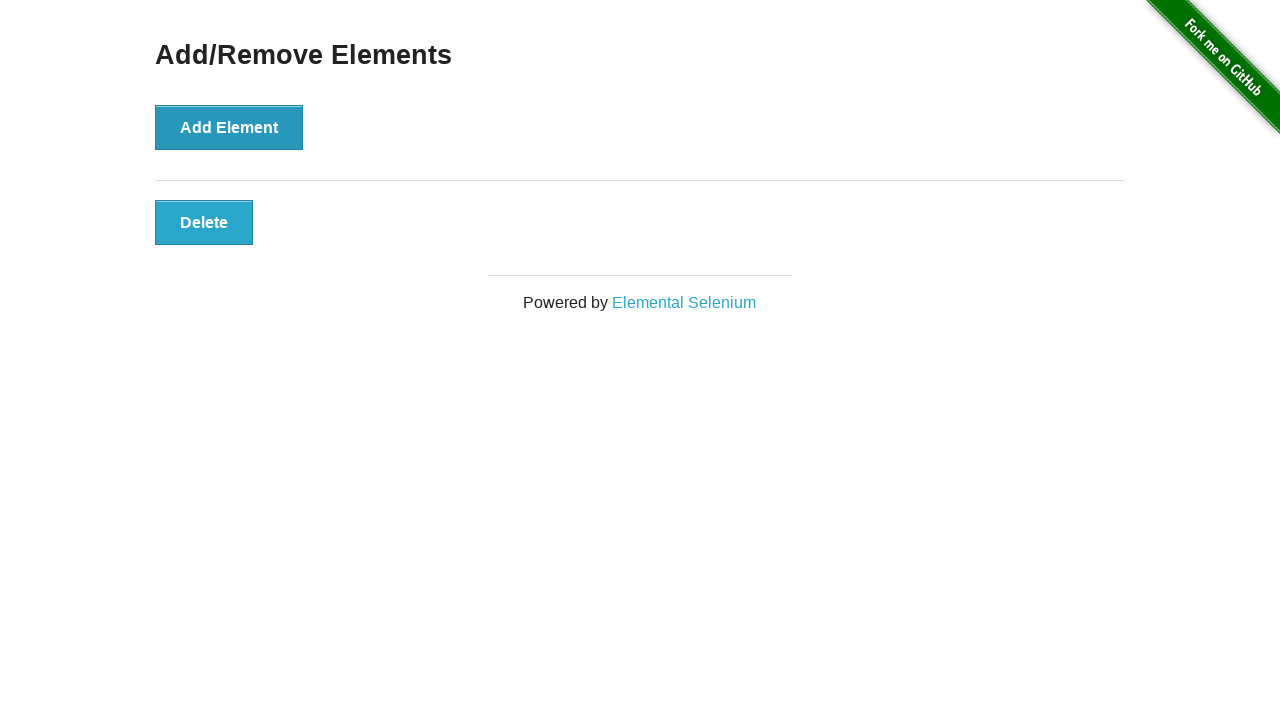

Delete button appeared after adding first element
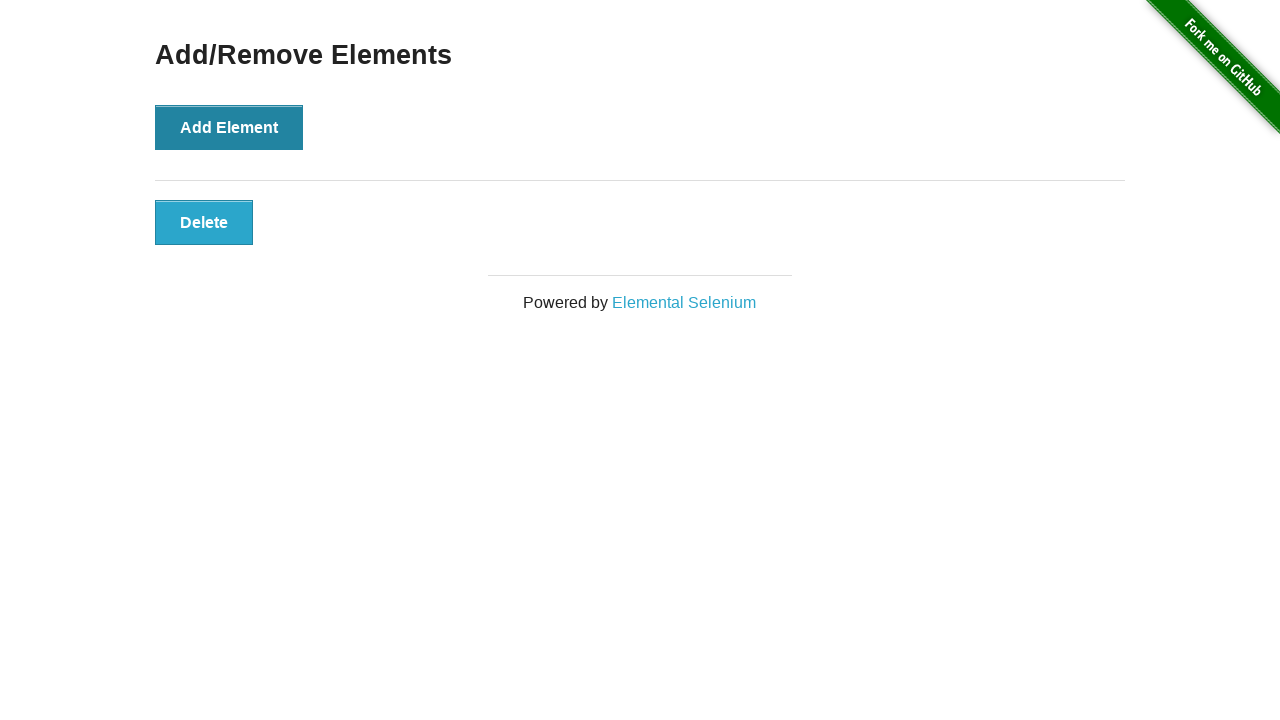

Clicked 'Add Element' button for the second time at (229, 127) on [onclick="addElement()"]
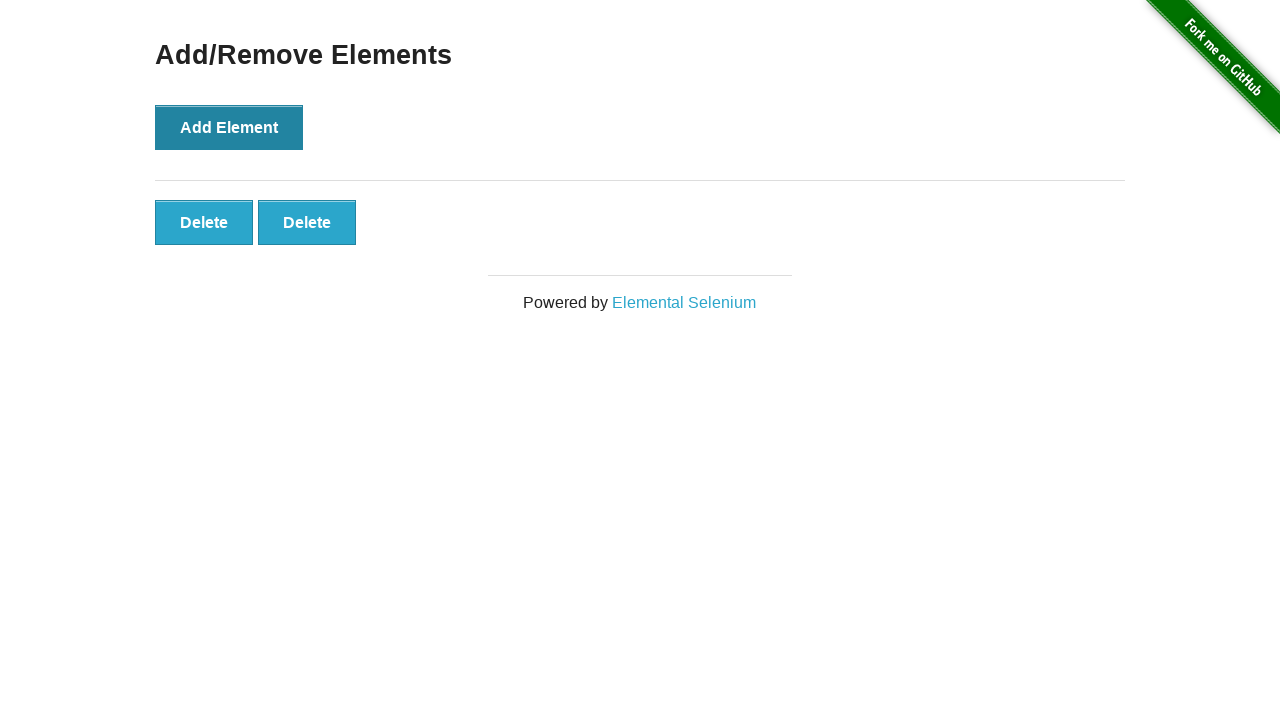

Clicked first delete button to remove an element at (204, 222) on (//button[@onclick="deleteElement()"])[1]
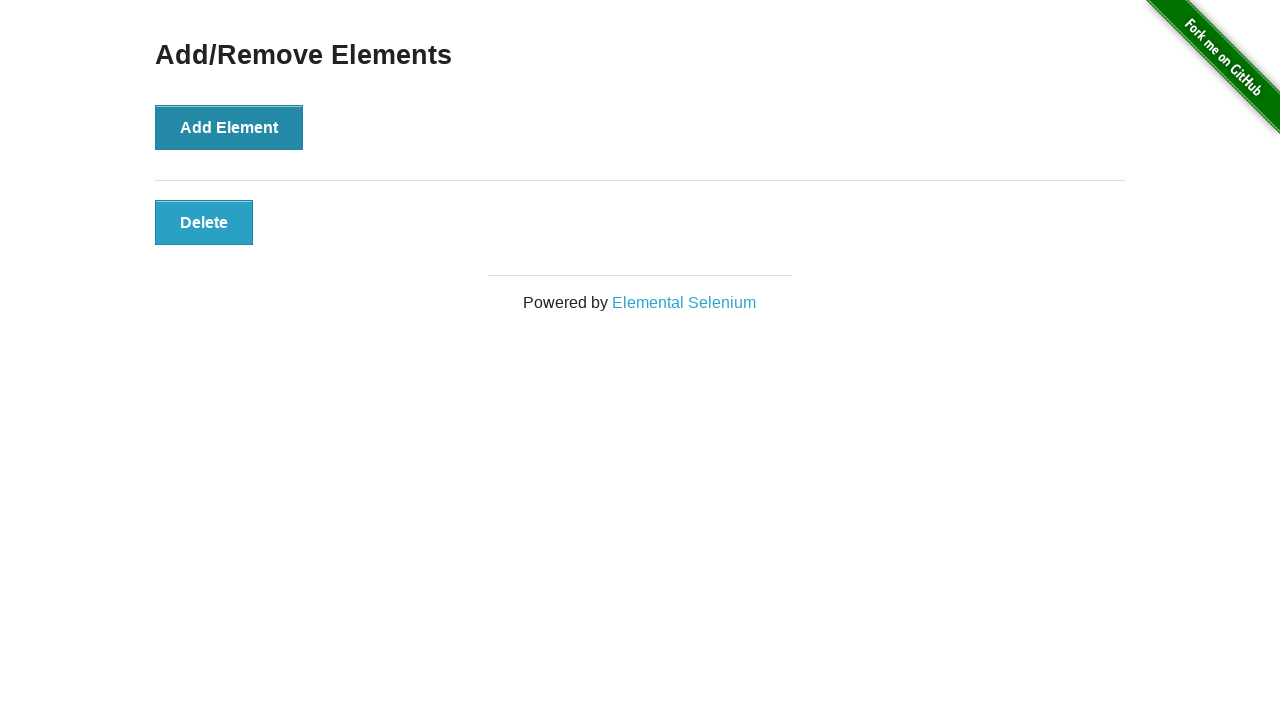

Clicked remaining delete button to remove last element at (204, 222) on (//button[@onclick="deleteElement()"])[1]
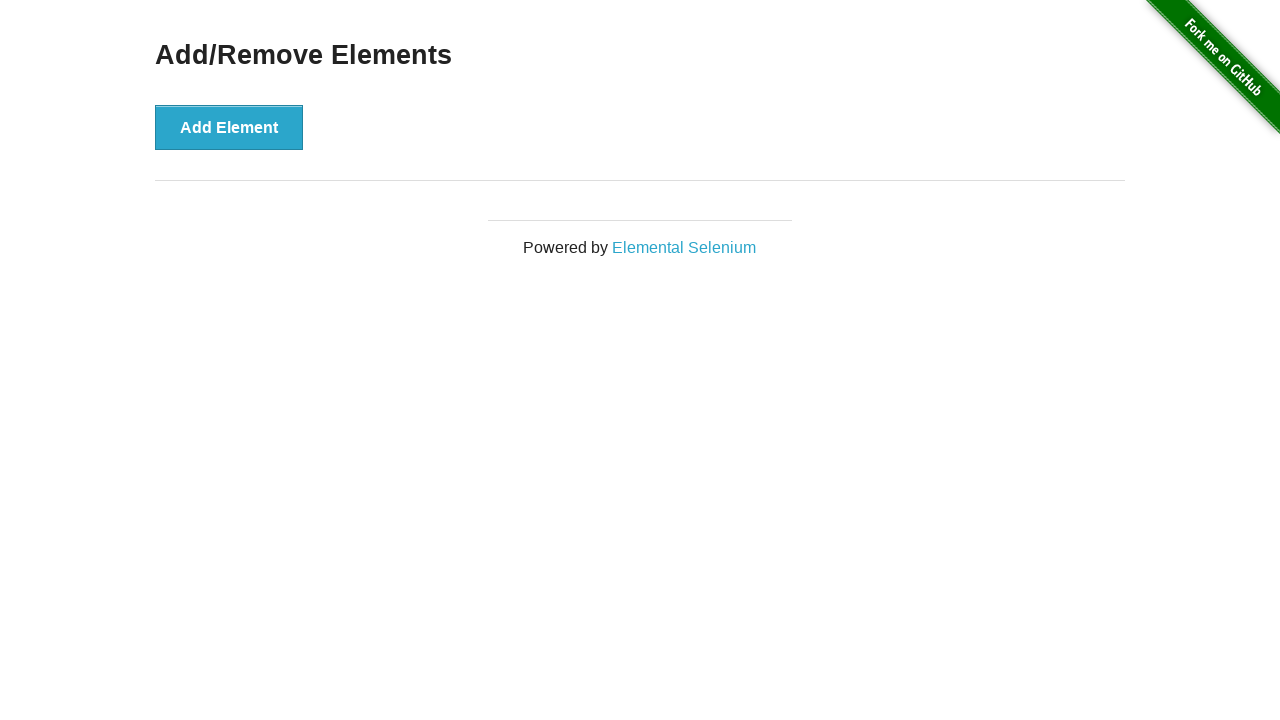

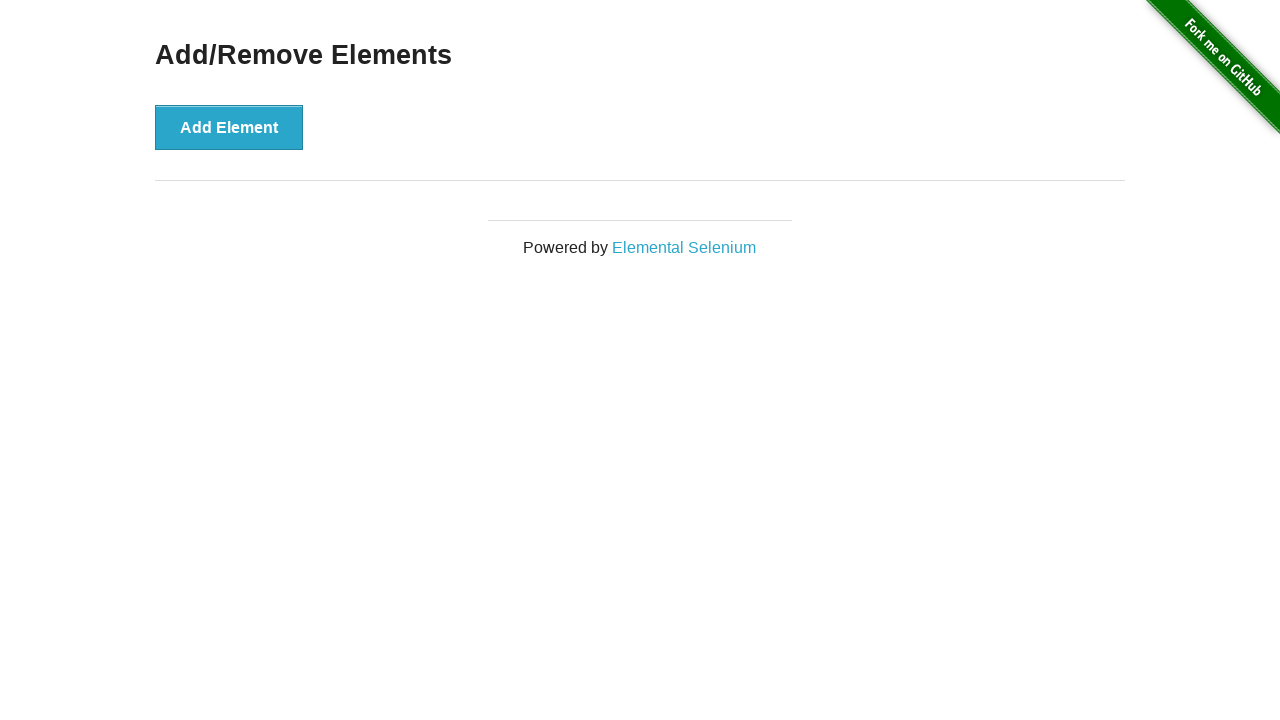